Tests link navigation in footer section by opening each link in a new tab using keyboard shortcuts and switching between tabs

Starting URL: https://www.rahulshettyacademy.com/AutomationPractice/

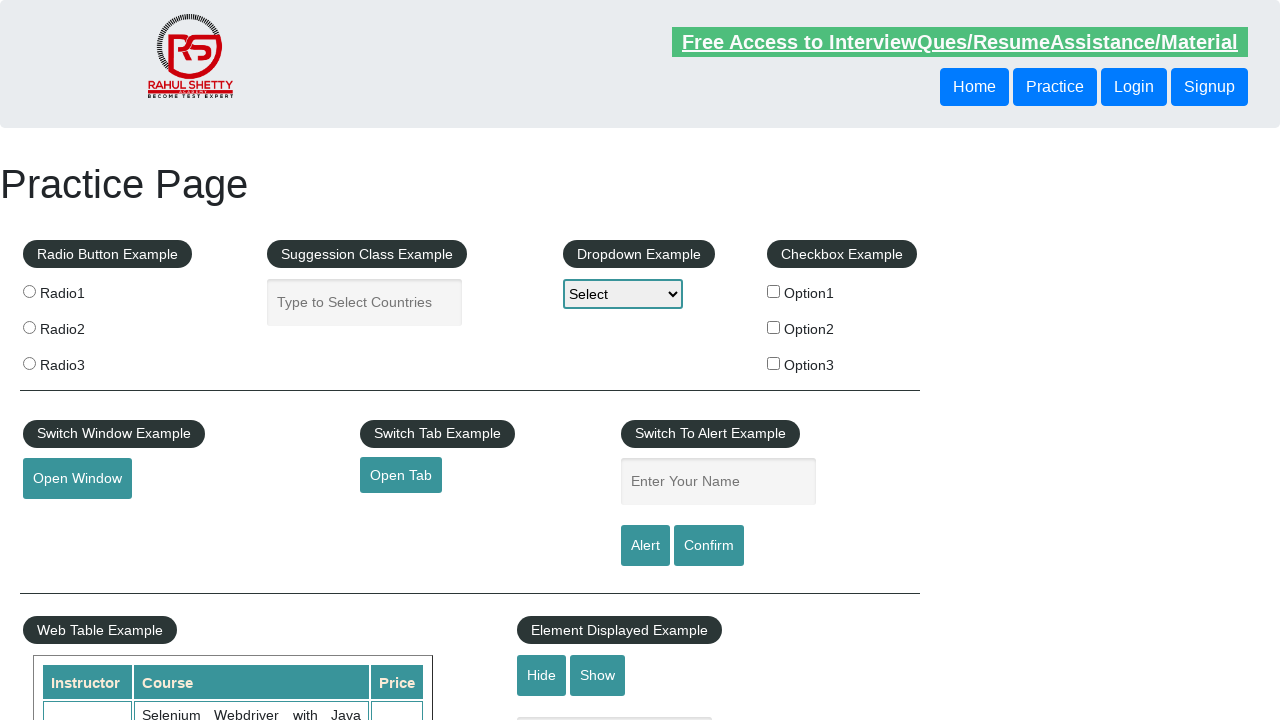

Waited for footer section (#gf-BIG) to load
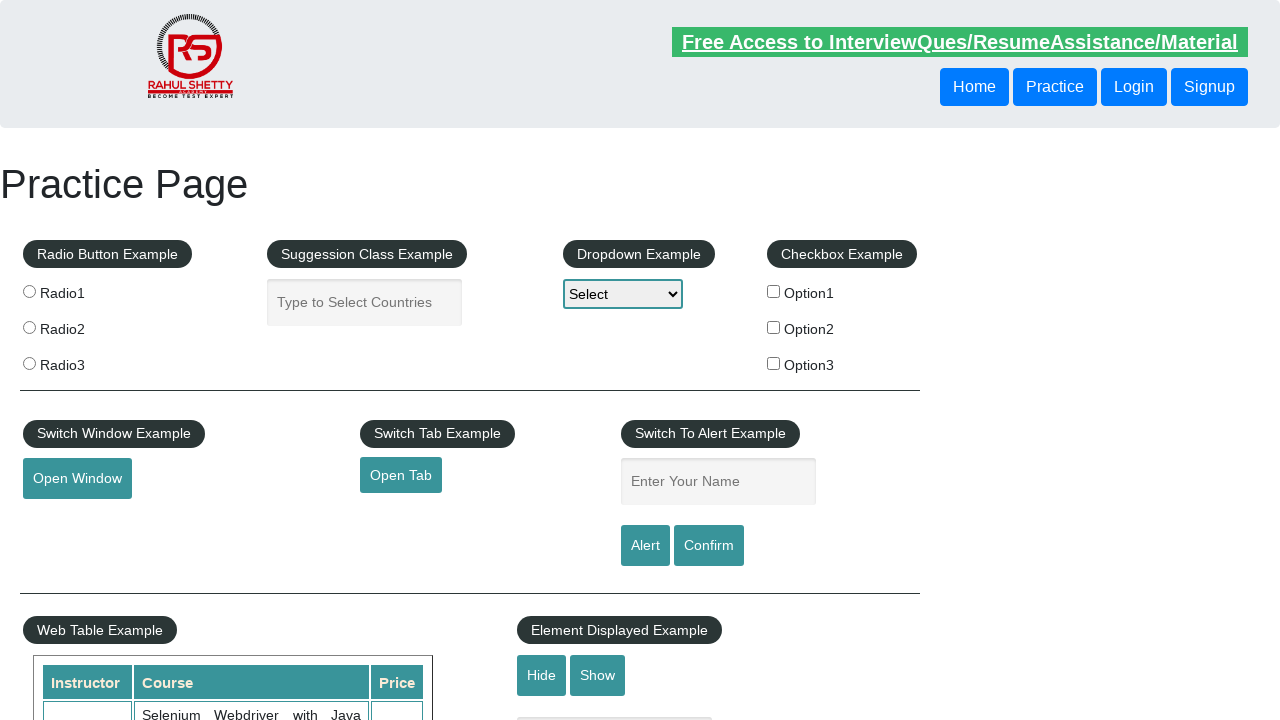

Located first column of footer links
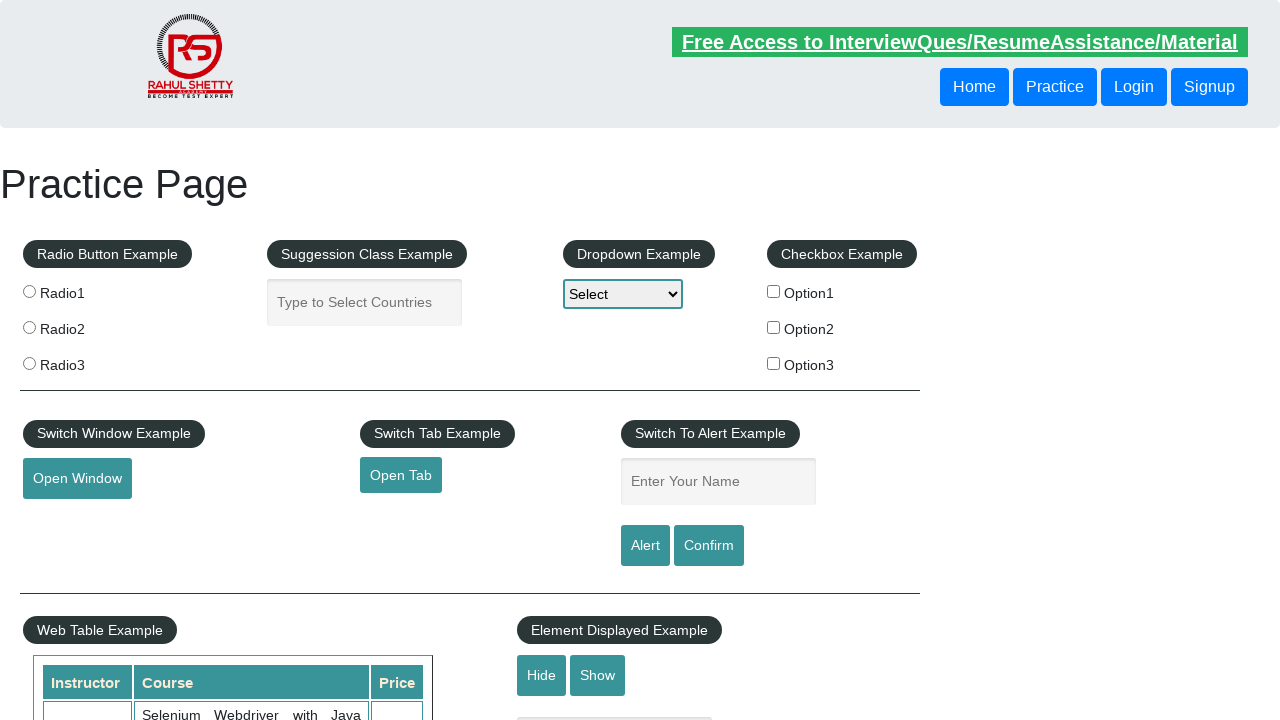

Retrieved all links from footer column
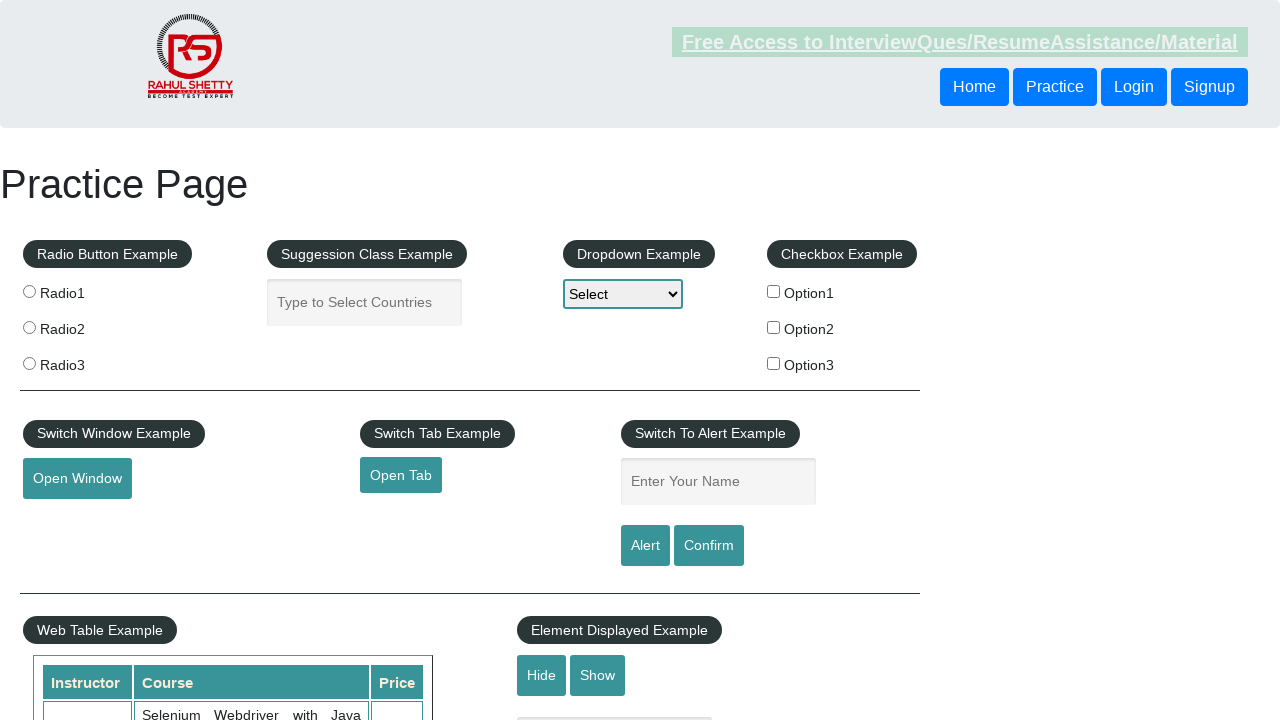

Ctrl+clicked footer link 1 to open in new tab at (68, 520) on xpath=//body[1]/div[6]/table[1]/tbody[1]/tr[1]/td[1] >> a >> nth=1
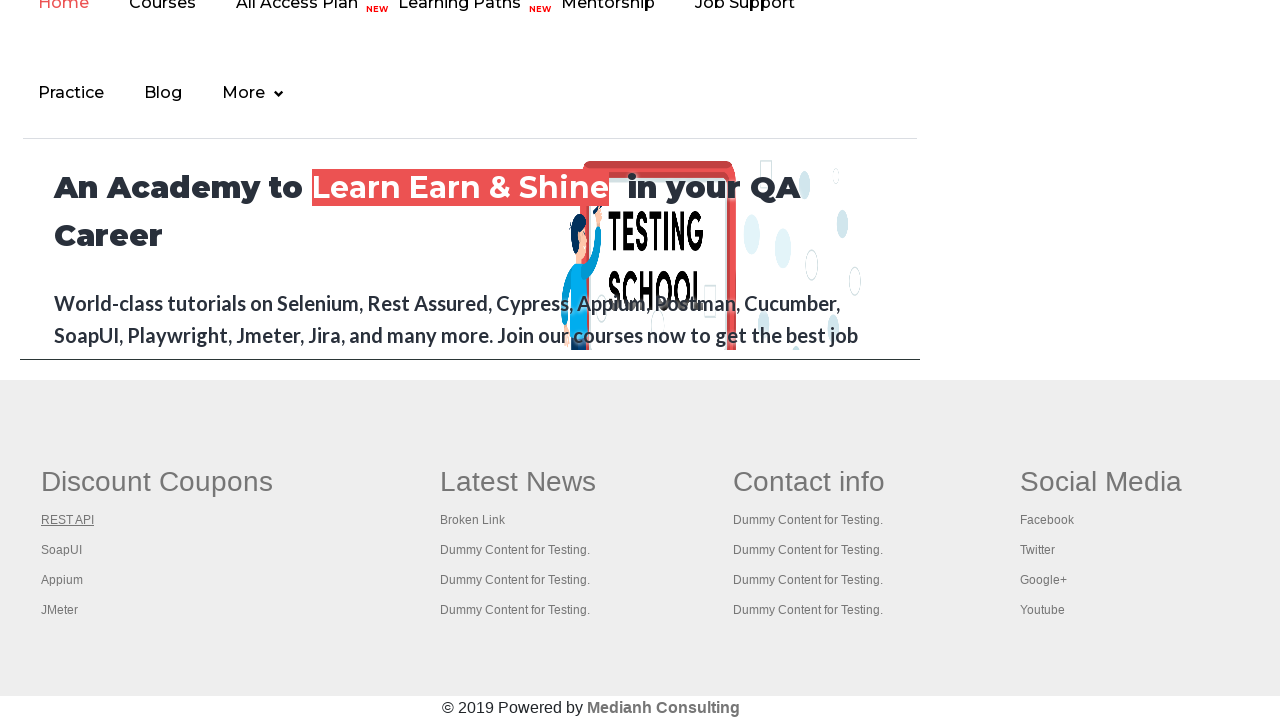

Ctrl+clicked footer link 2 to open in new tab at (62, 550) on xpath=//body[1]/div[6]/table[1]/tbody[1]/tr[1]/td[1] >> a >> nth=2
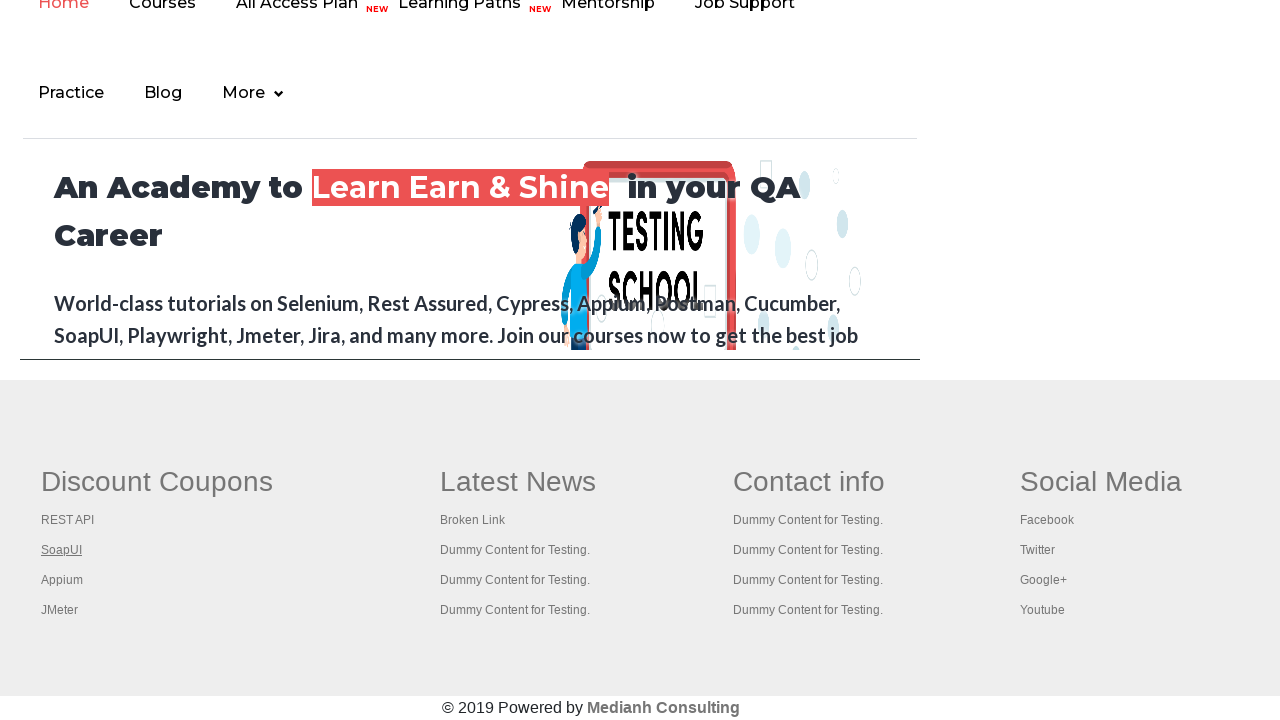

Ctrl+clicked footer link 3 to open in new tab at (62, 580) on xpath=//body[1]/div[6]/table[1]/tbody[1]/tr[1]/td[1] >> a >> nth=3
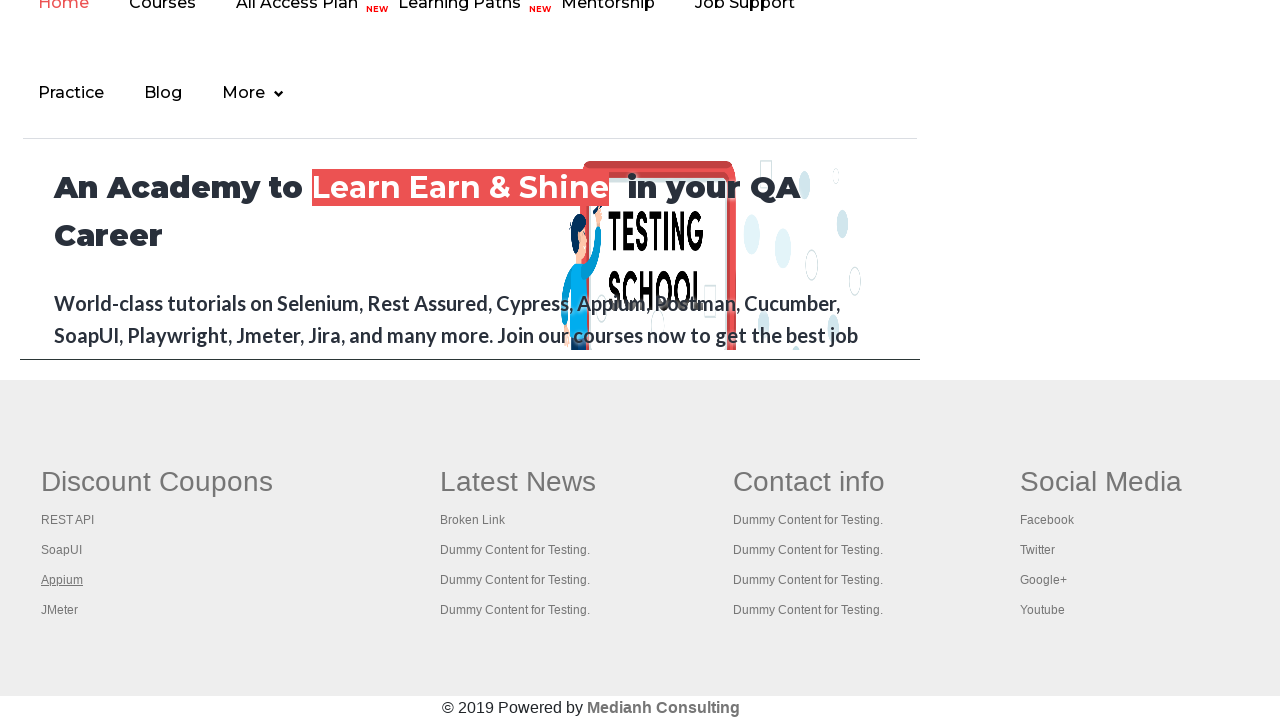

Ctrl+clicked footer link 4 to open in new tab at (60, 610) on xpath=//body[1]/div[6]/table[1]/tbody[1]/tr[1]/td[1] >> a >> nth=4
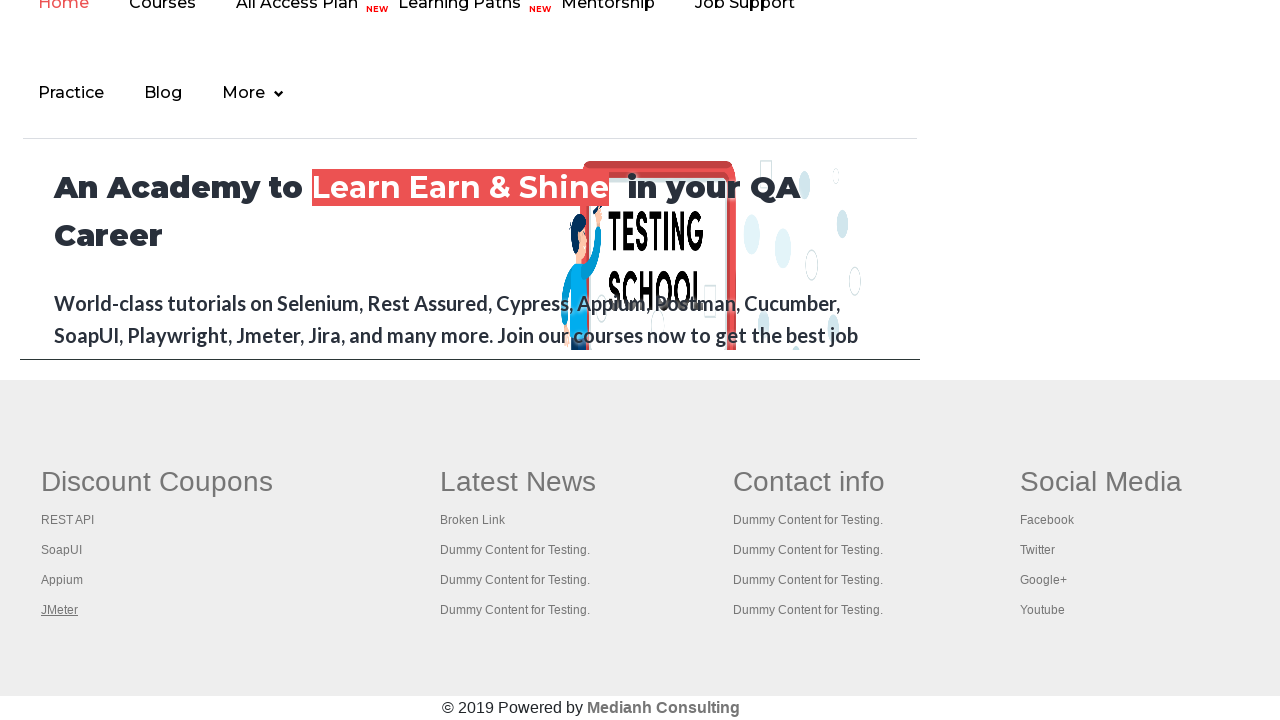

Waited 1000ms for all new tabs to open
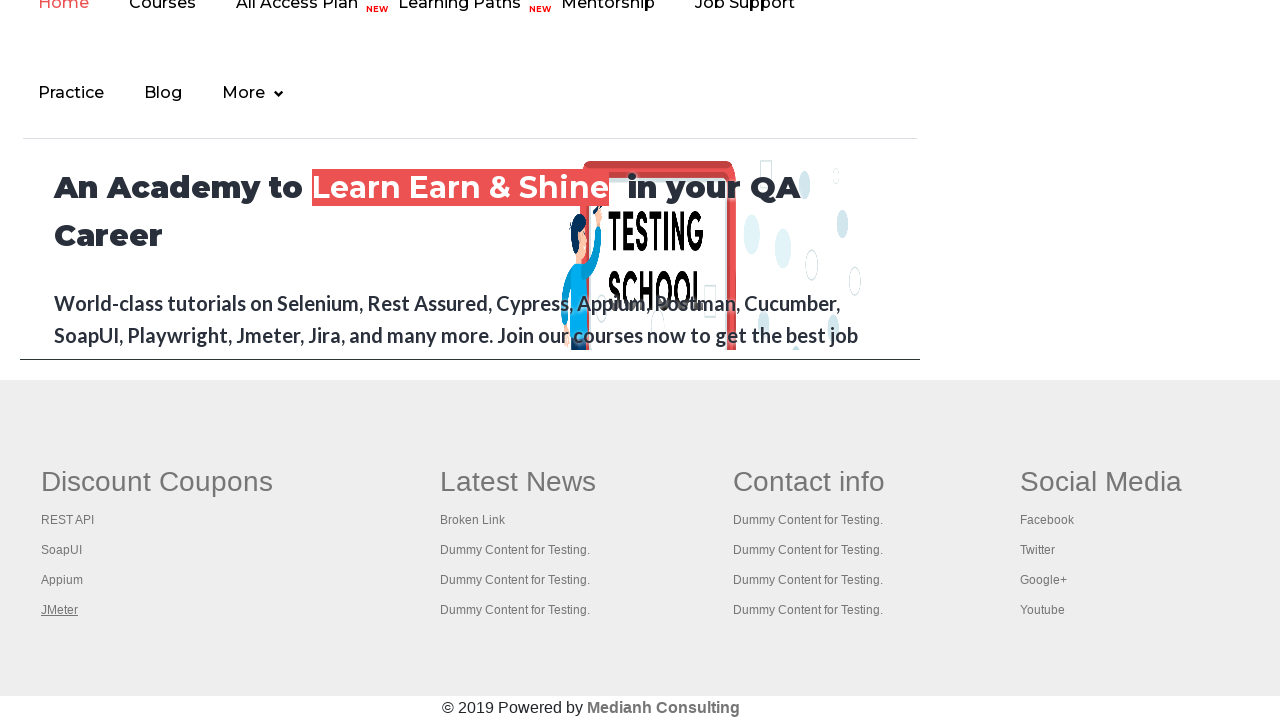

Retrieved all open tabs/pages from context (total: 5)
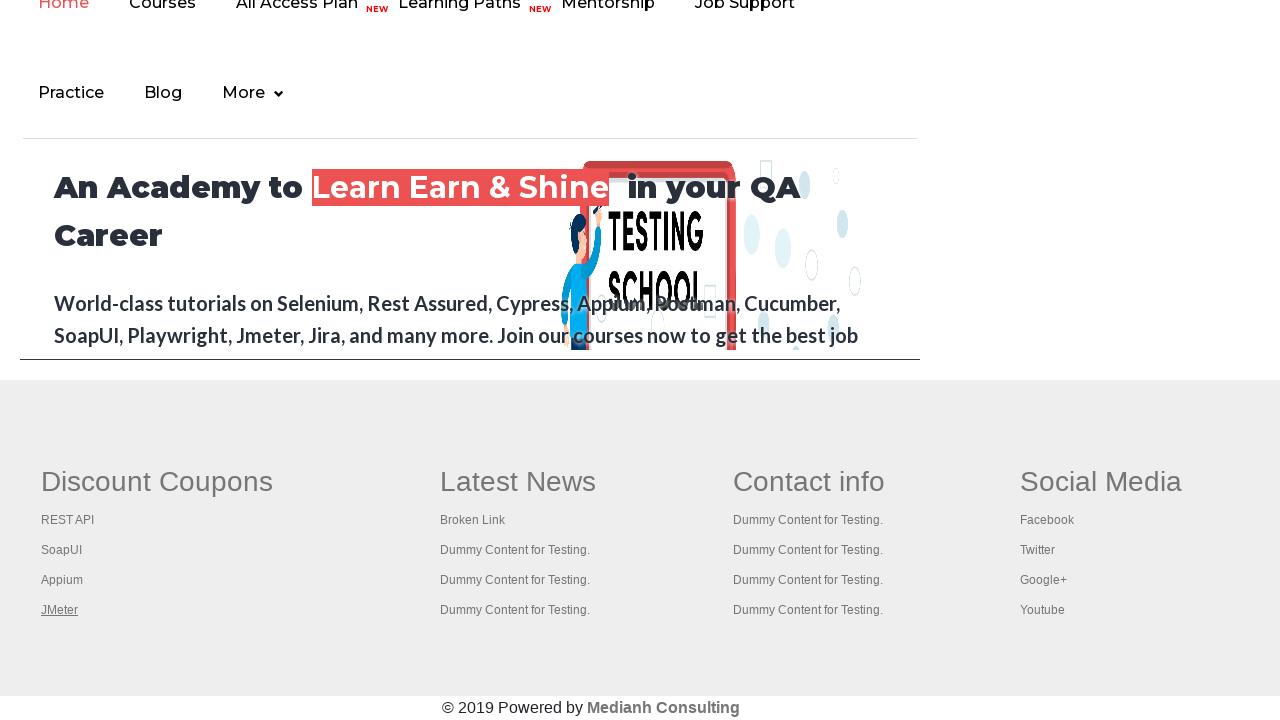

Brought tab 1 to front
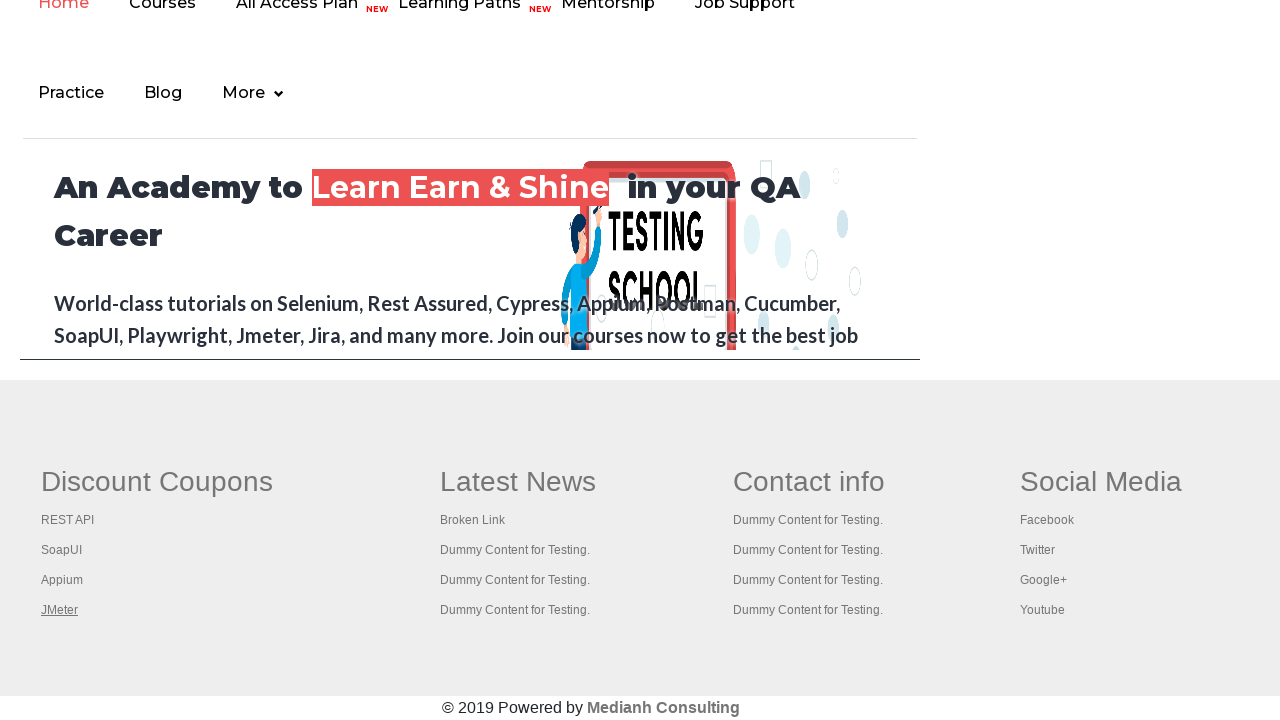

Tab 1 reached domcontentloaded state
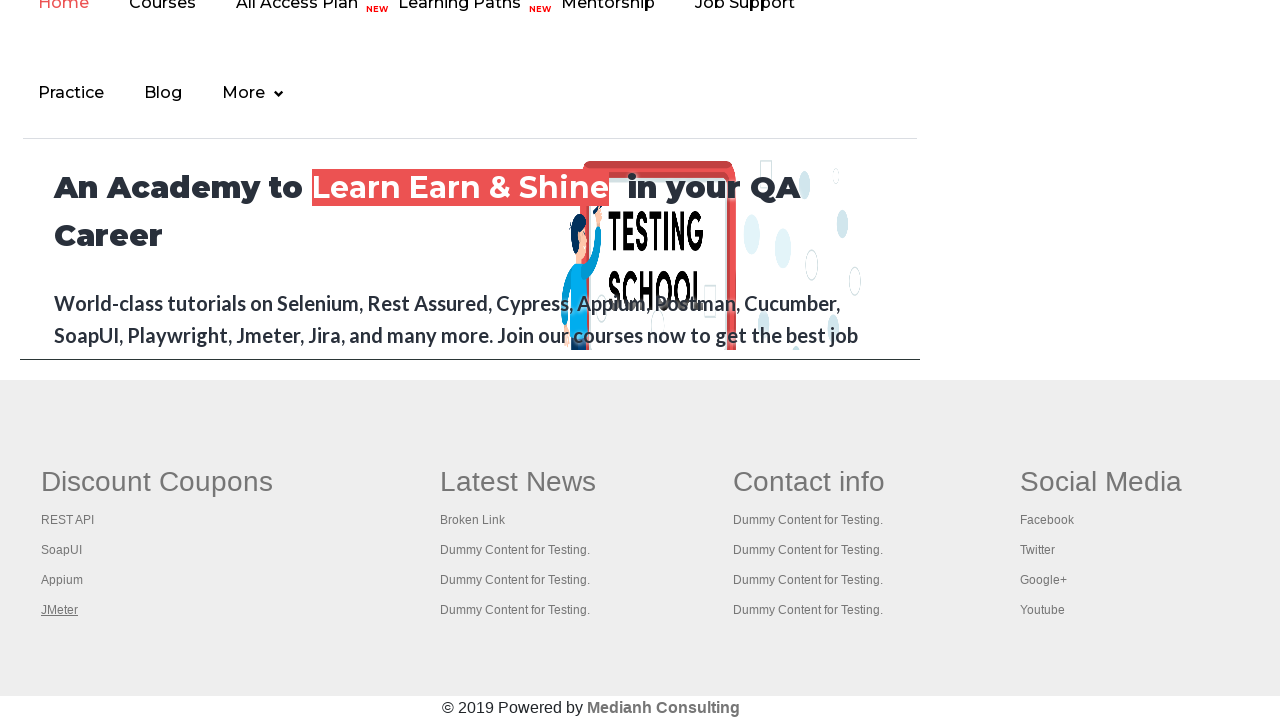

Brought tab 2 to front
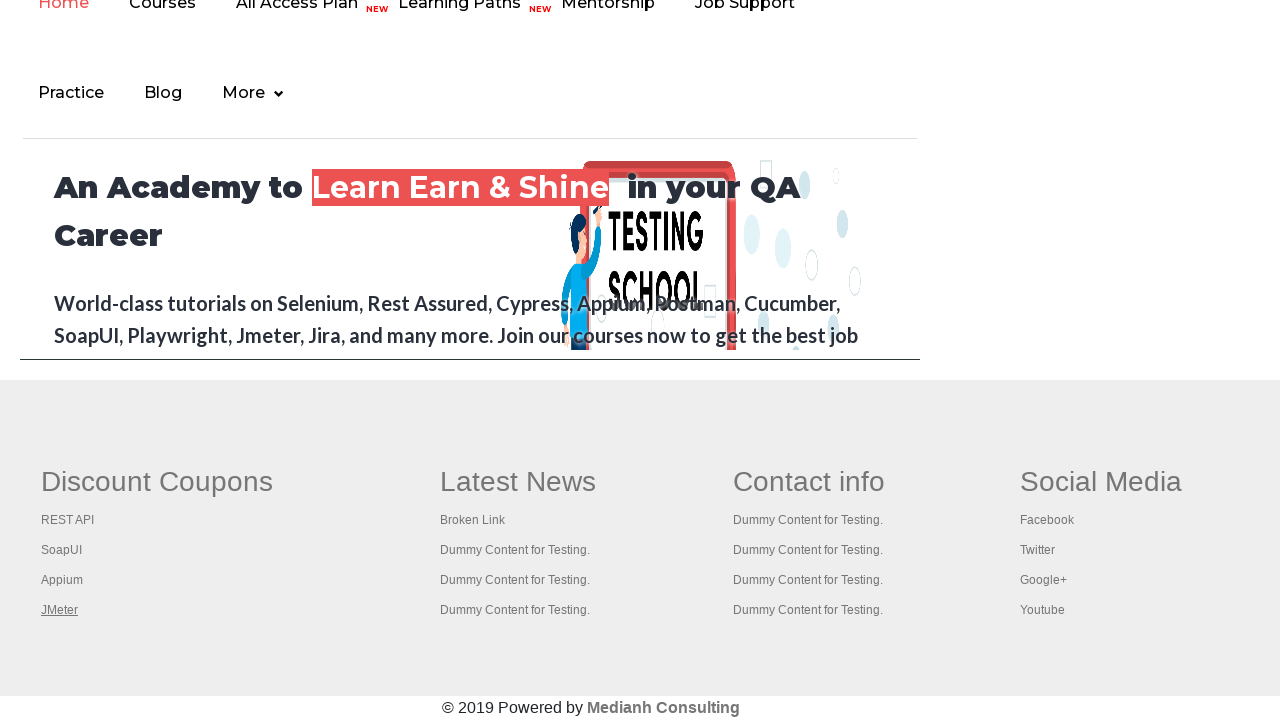

Tab 2 reached domcontentloaded state
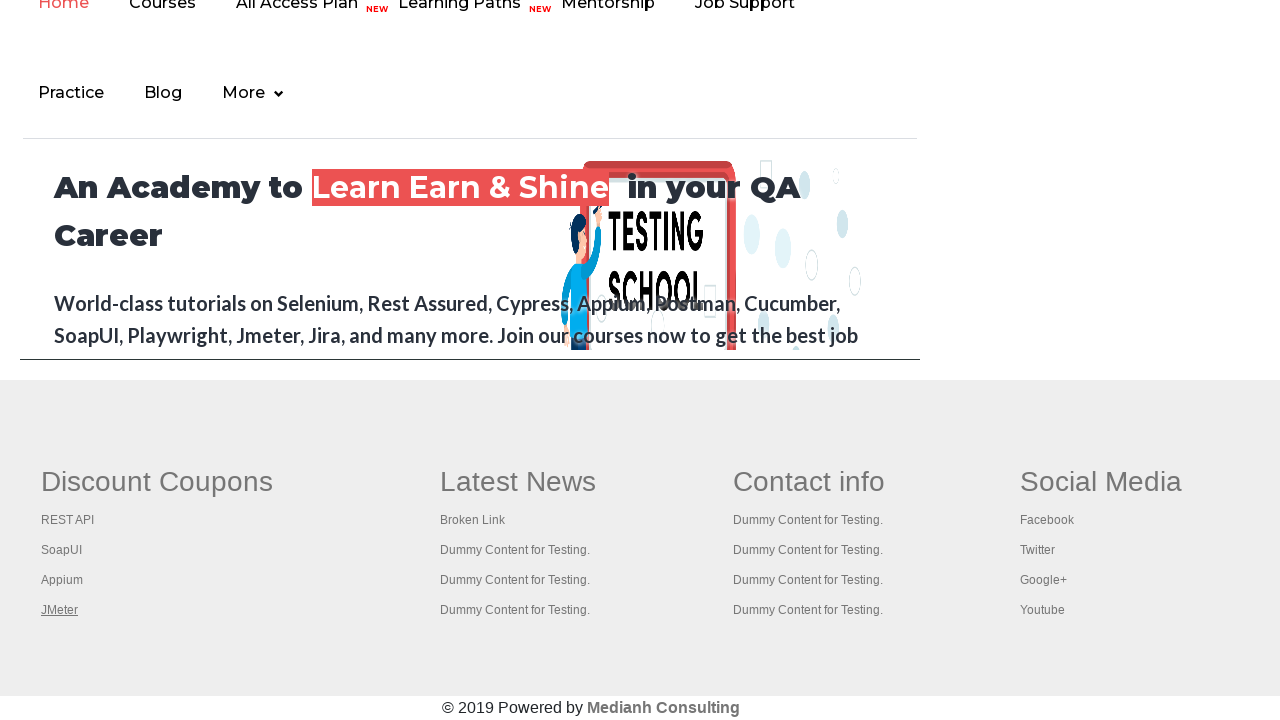

Brought tab 3 to front
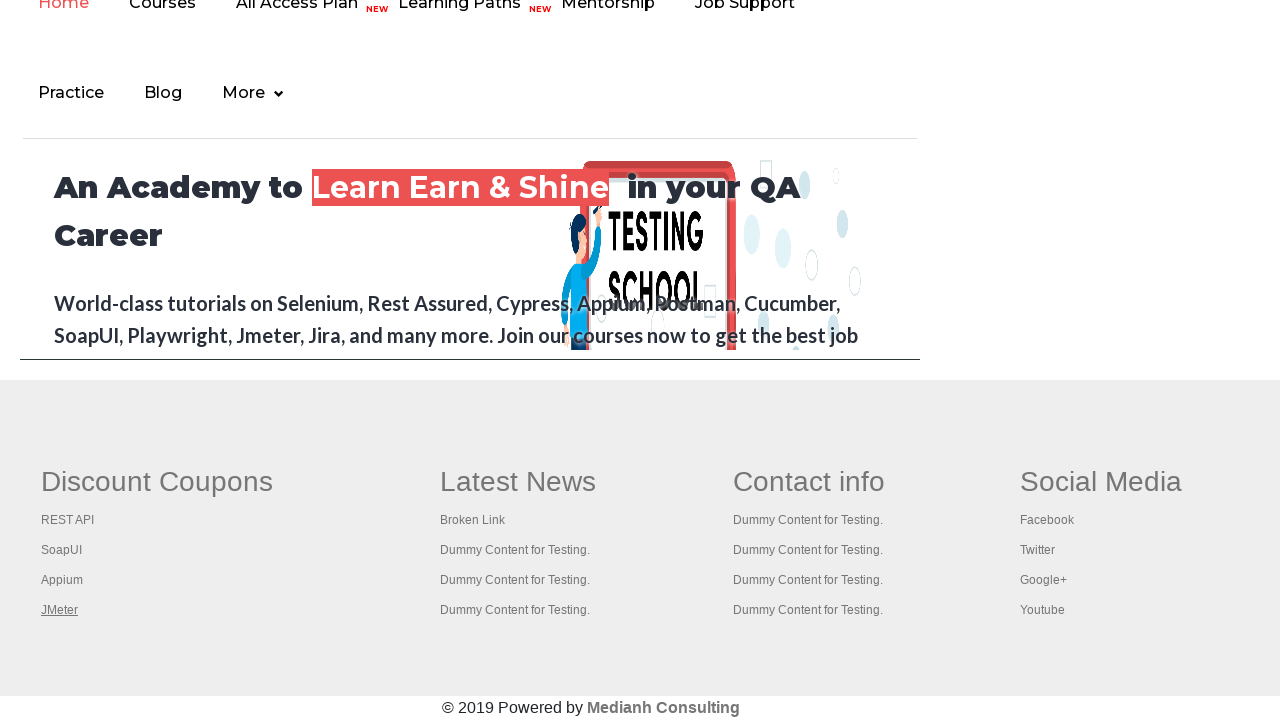

Tab 3 reached domcontentloaded state
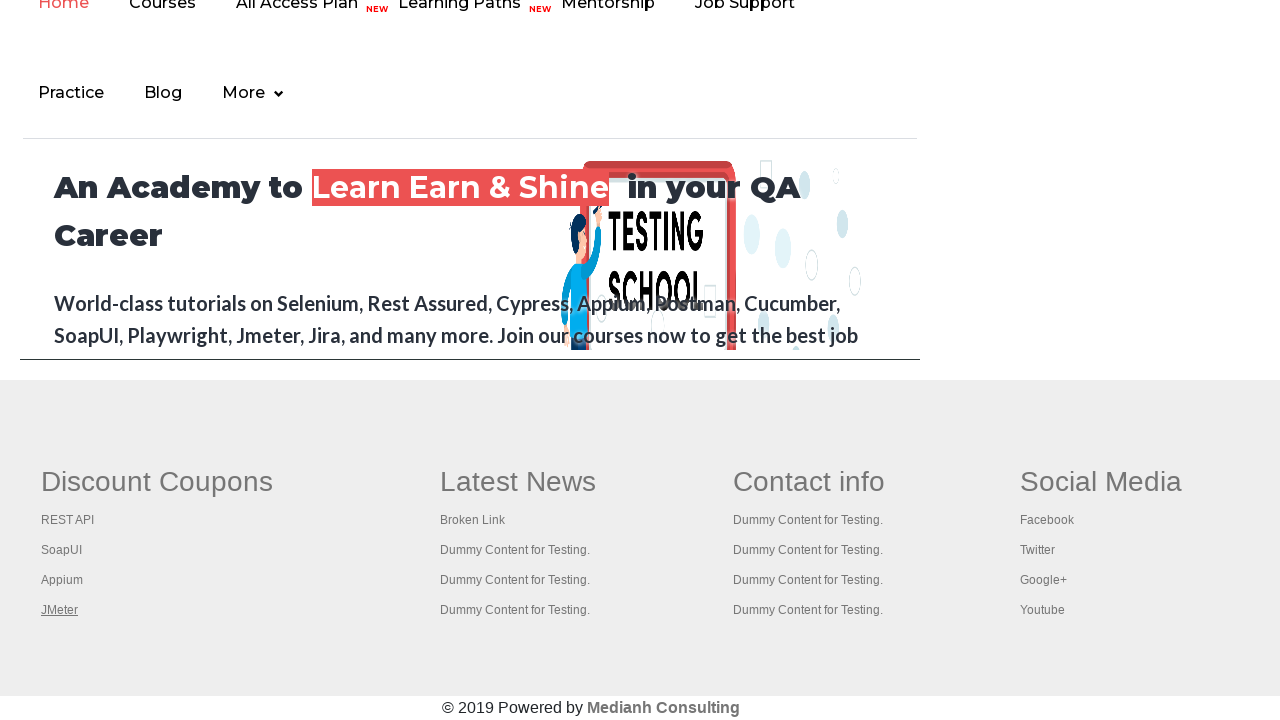

Brought tab 4 to front
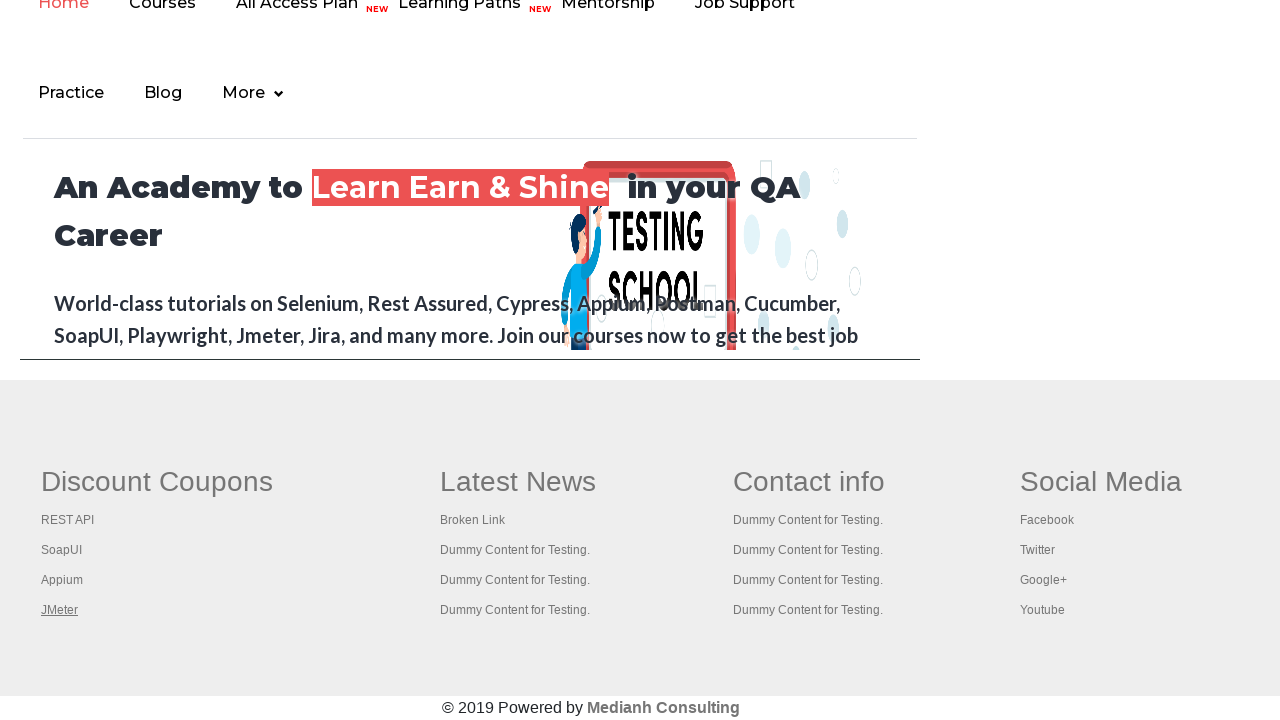

Tab 4 reached domcontentloaded state
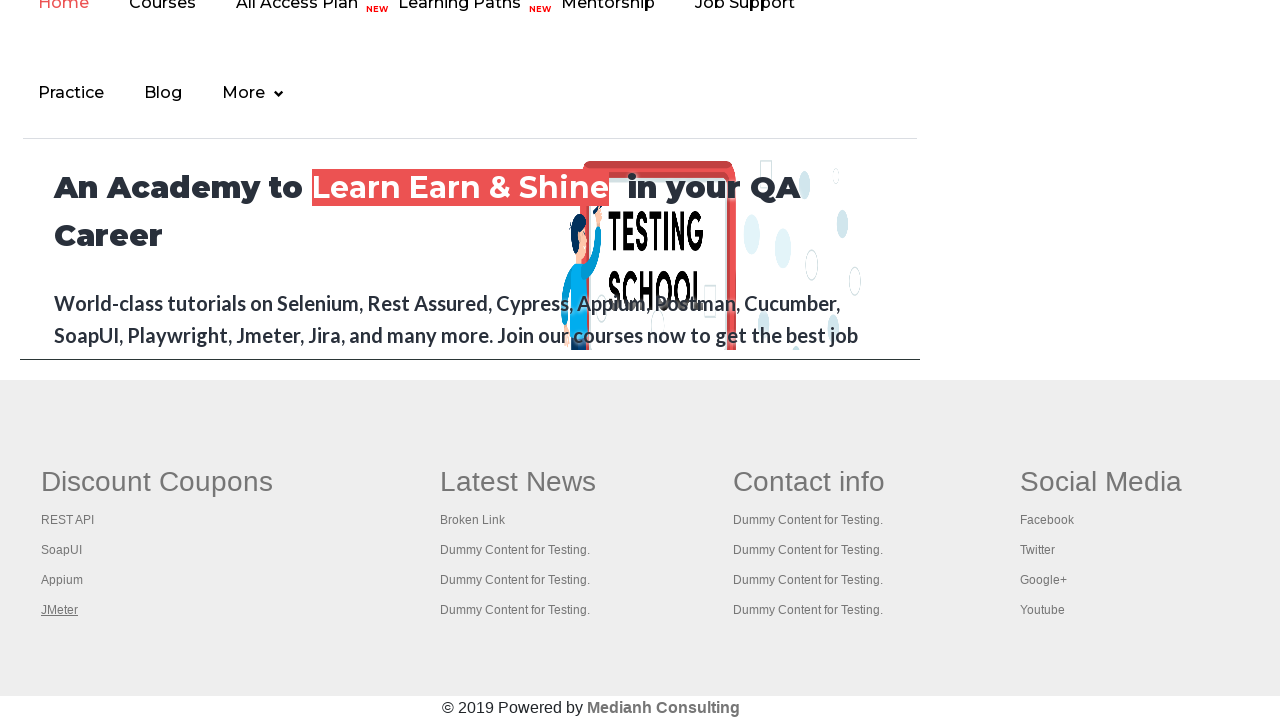

Brought tab 5 to front
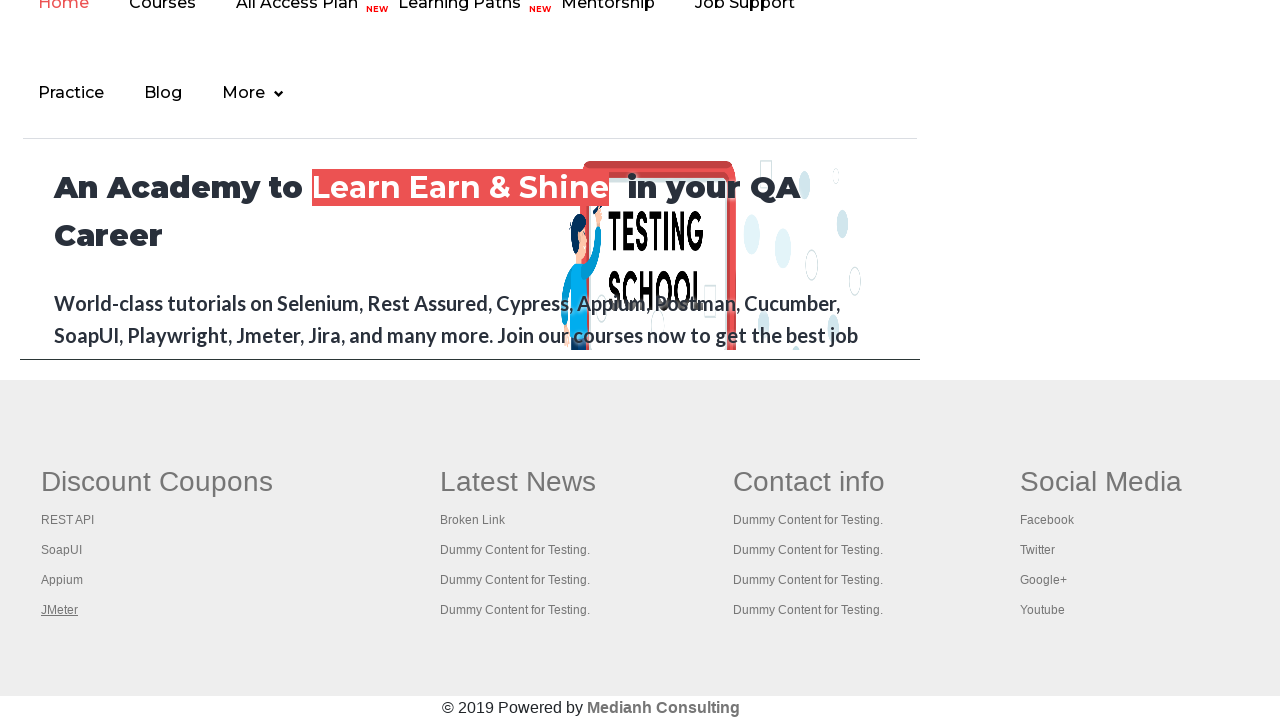

Tab 5 reached domcontentloaded state
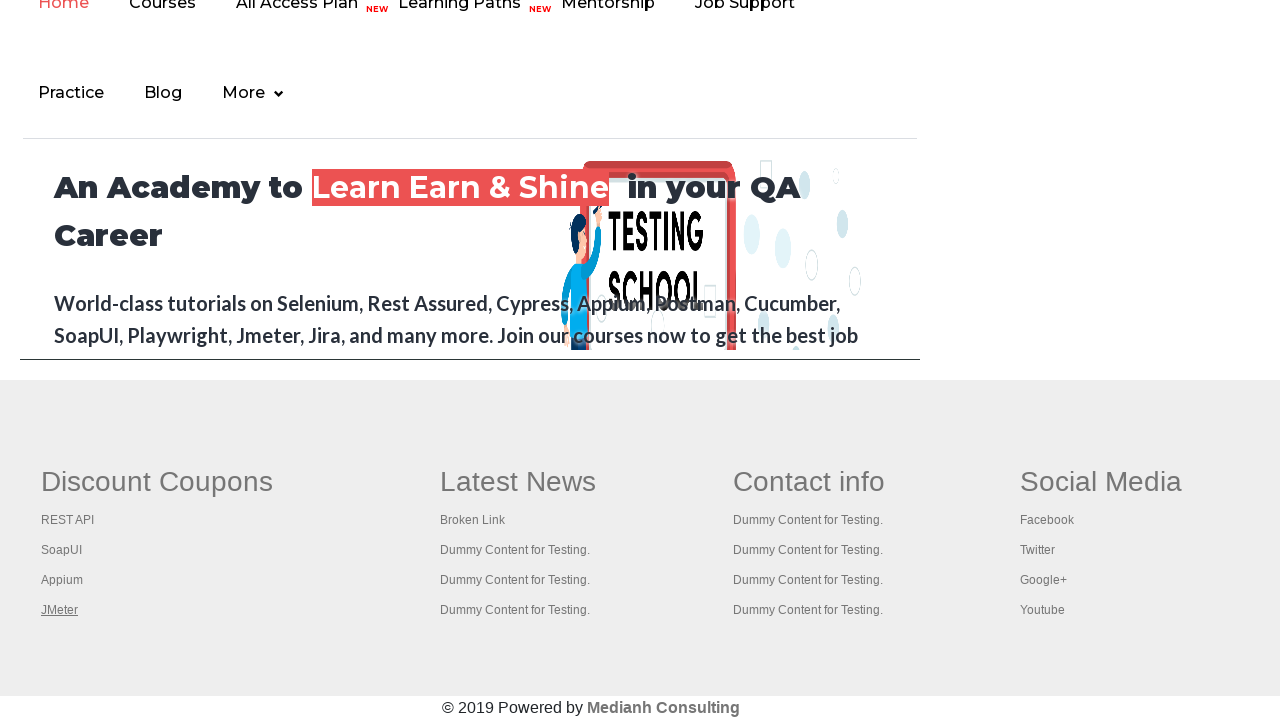

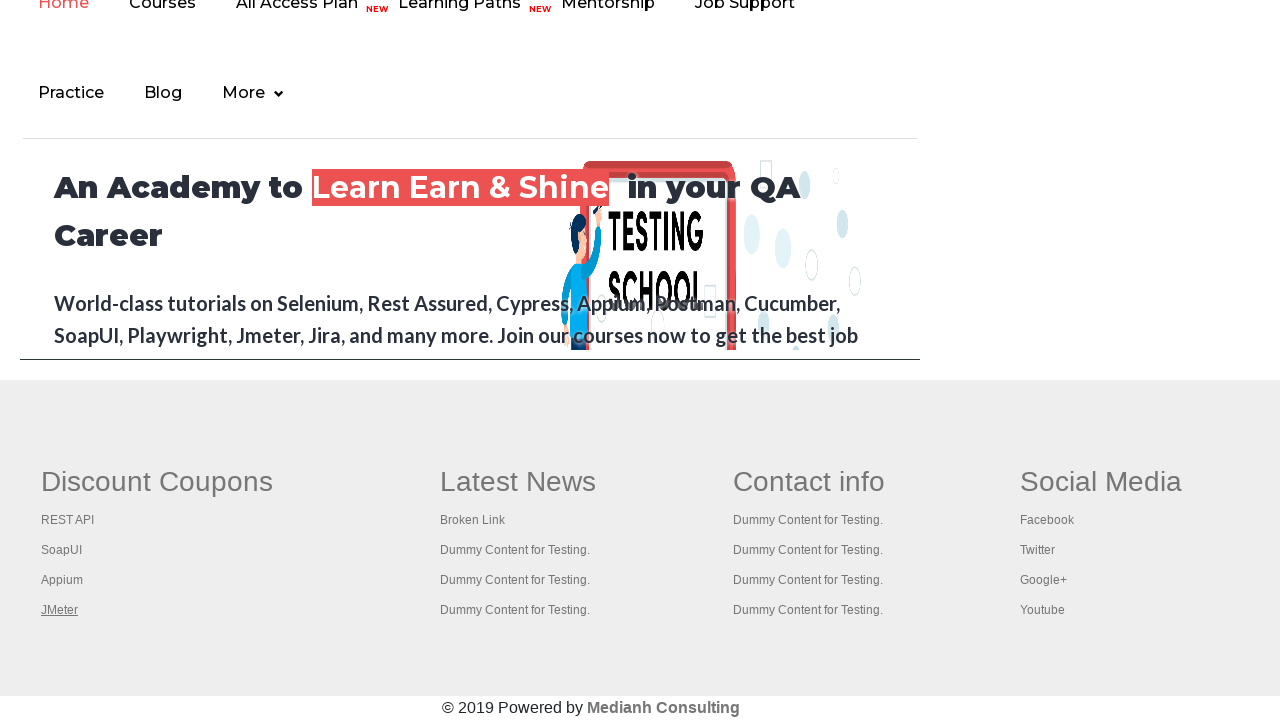